Tests DuckDuckGo search functionality by entering a search phrase, submitting the form, and verifying the search phrase appears in the results.

Starting URL: https://duckduckgo.com

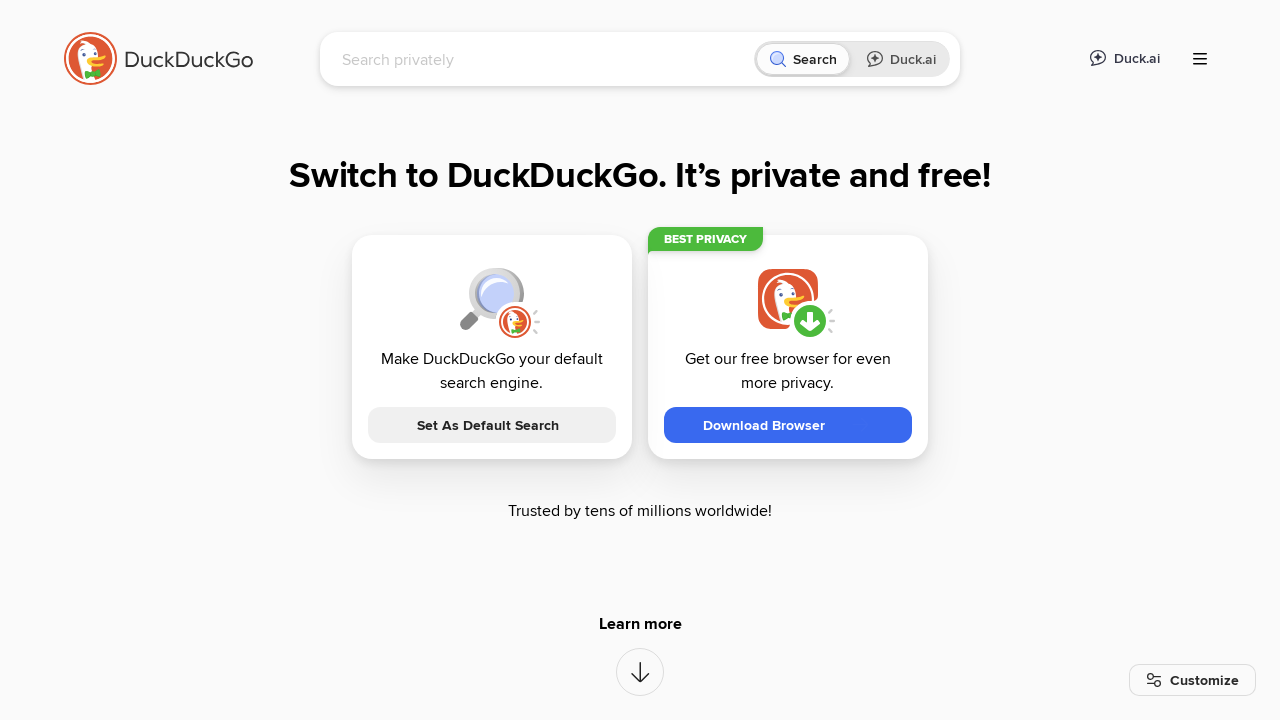

Filled search field with 'selenium testing' on input[name='q']
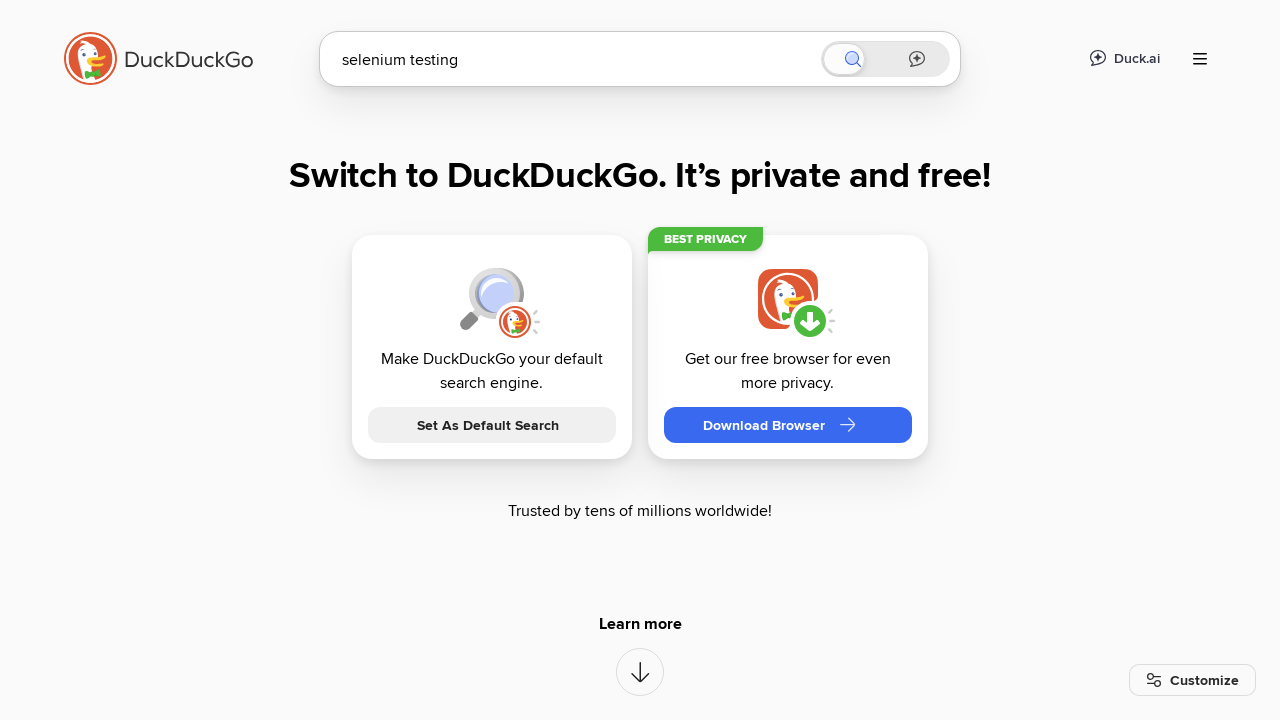

Clicked submit button to search at (904, 422) on button[type='submit']
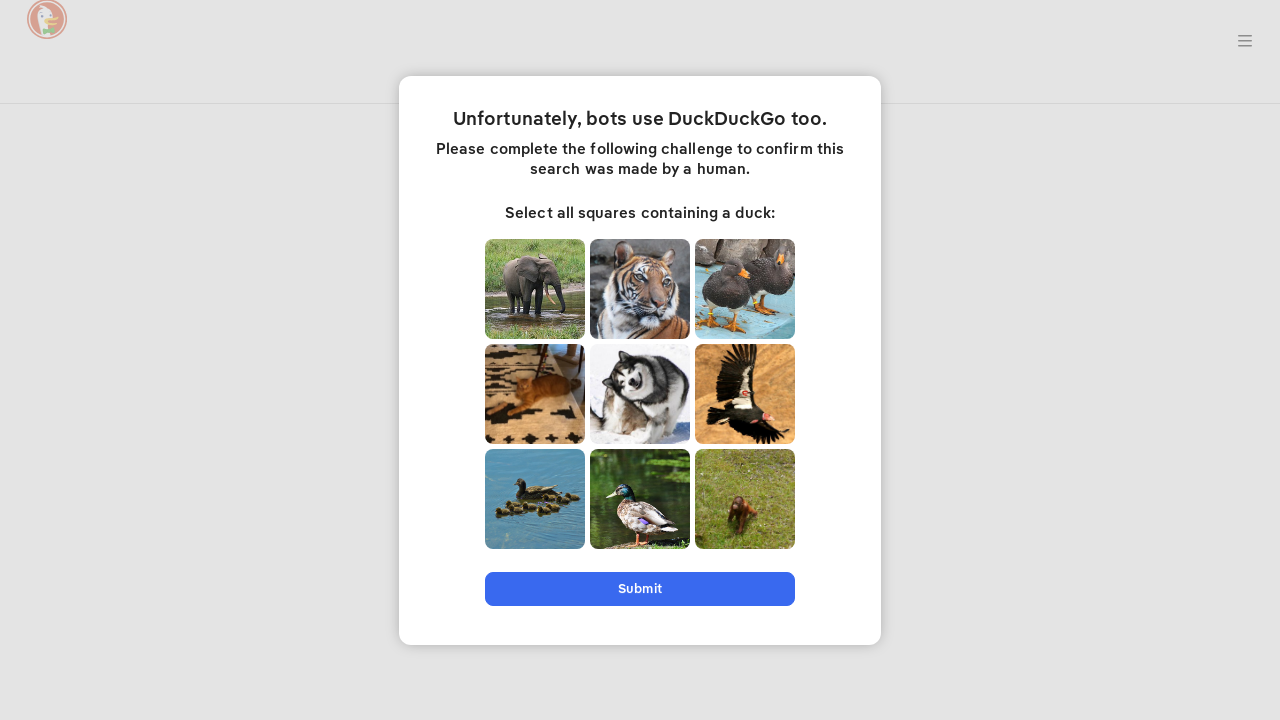

Search results container loaded
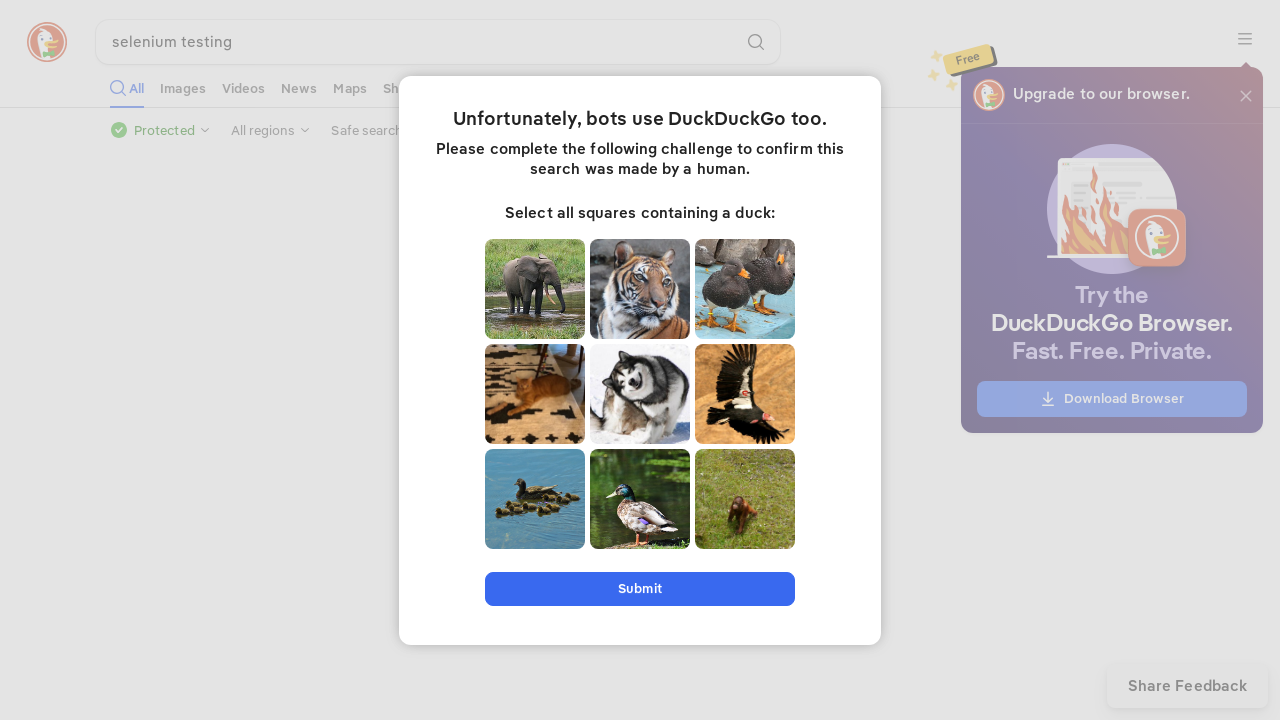

Verified search phrase 'selenium testing' is present in page content
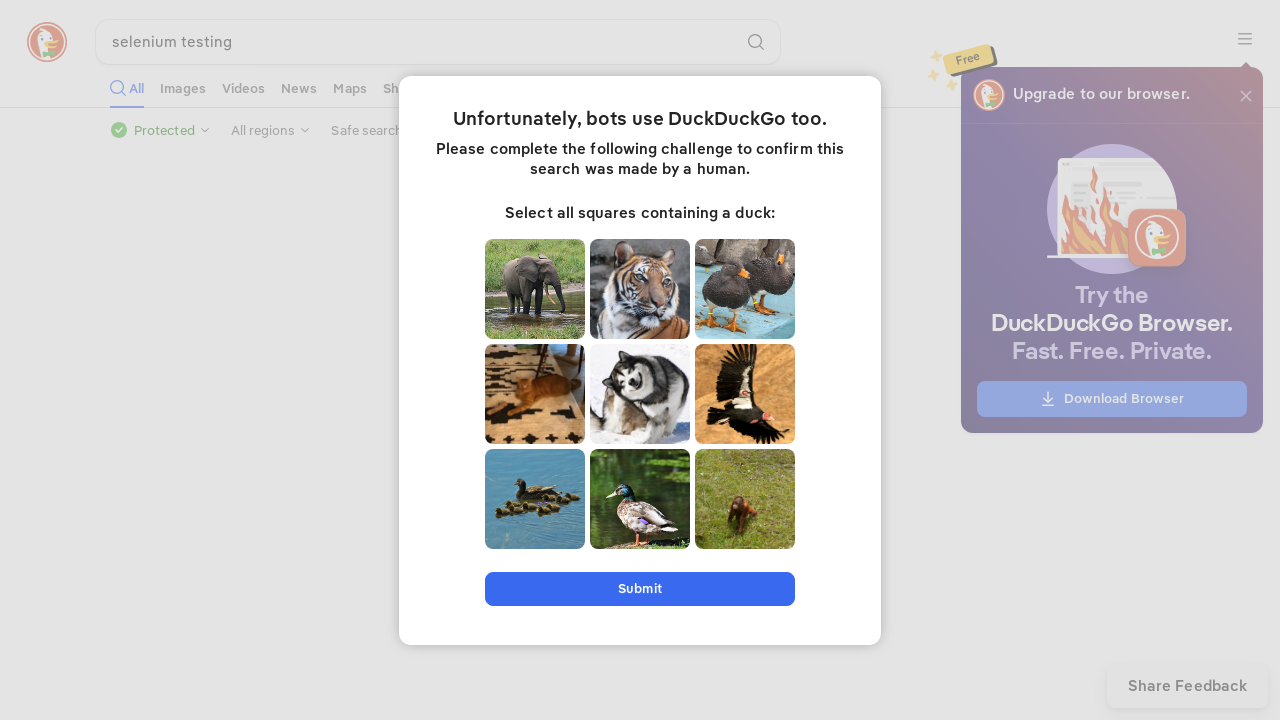

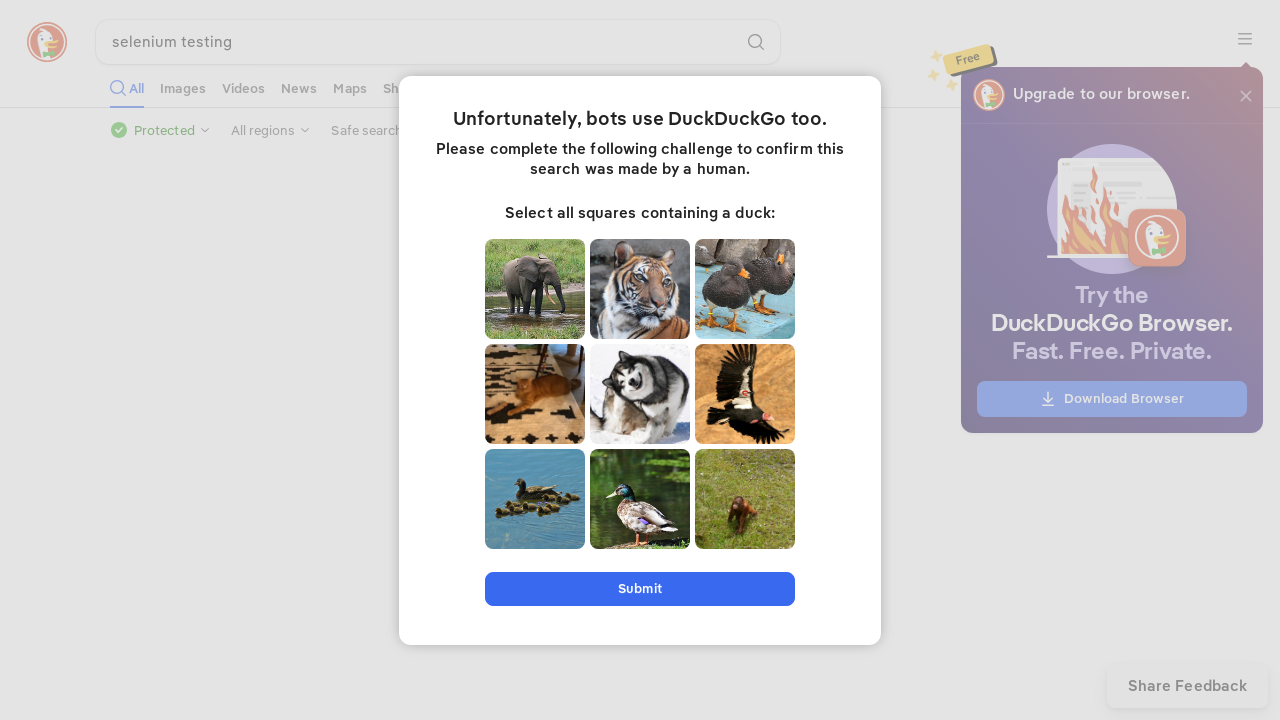